Tests the resizable box functionality by dragging the resize handle horizontally and vertically to verify the element can be resized.

Starting URL: https://demoqa.com/resizable/

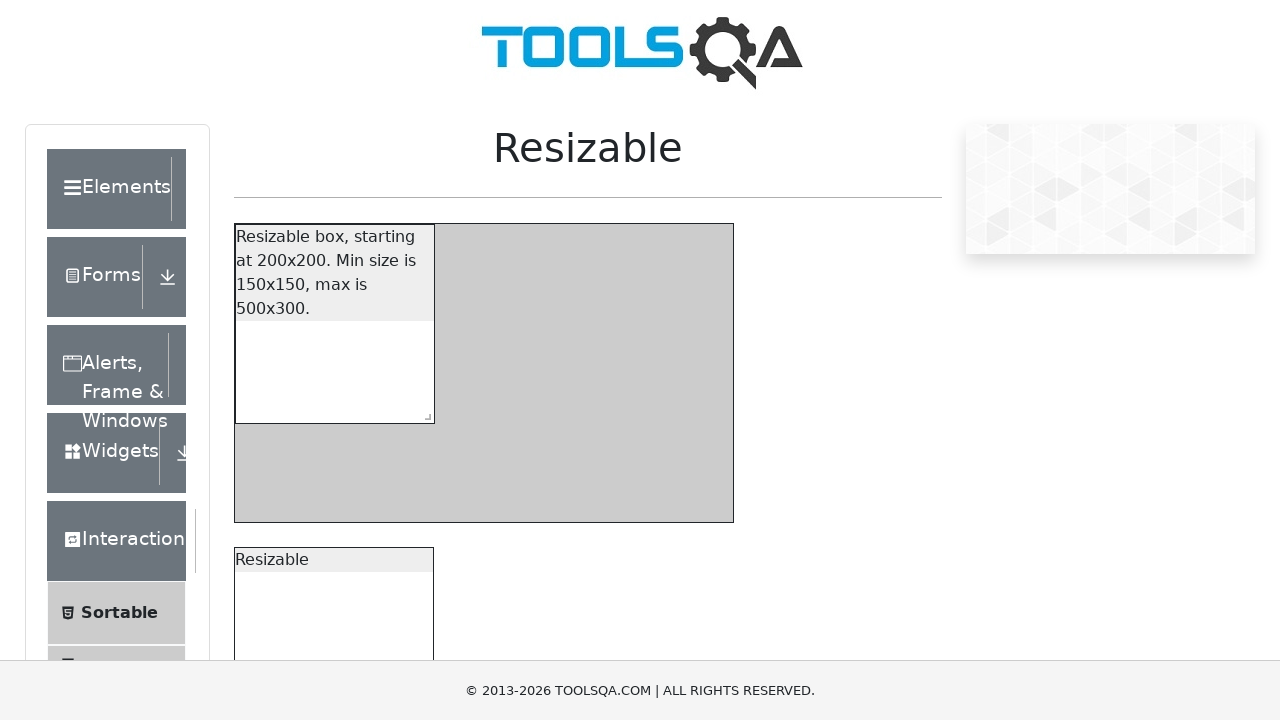

Scrolled down 1000px to view resizable elements
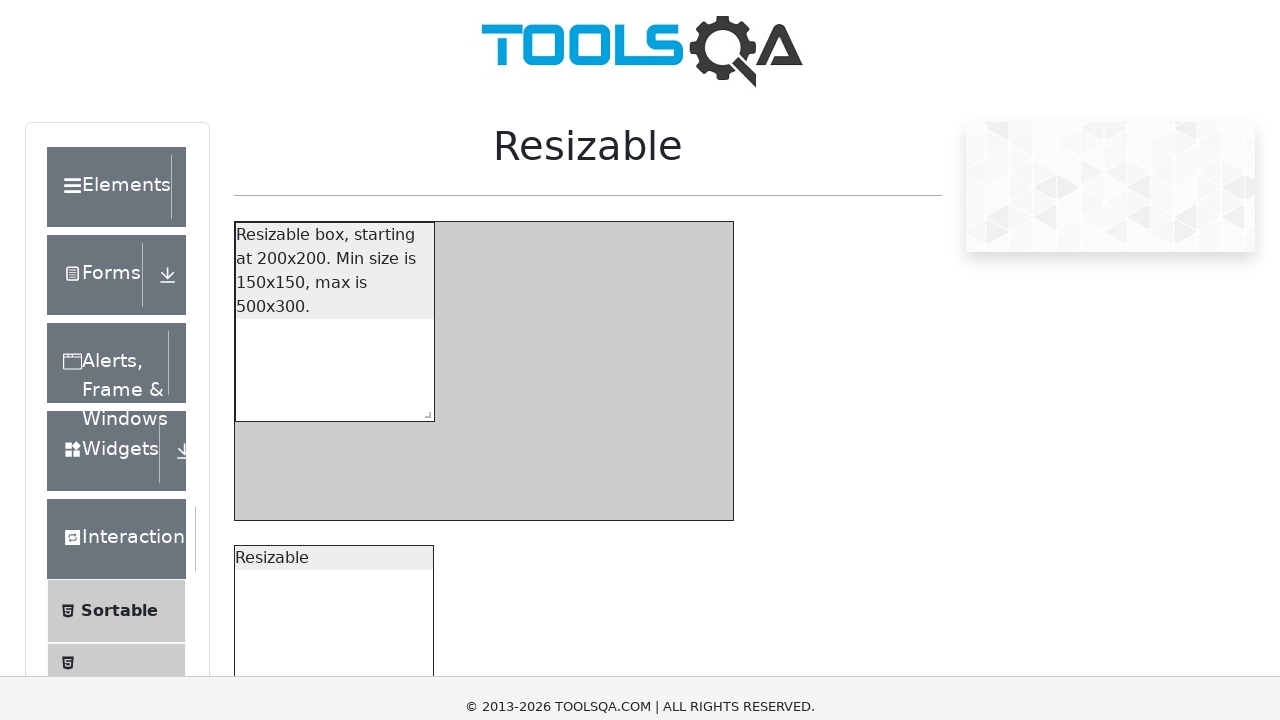

Resizable box with restriction loaded
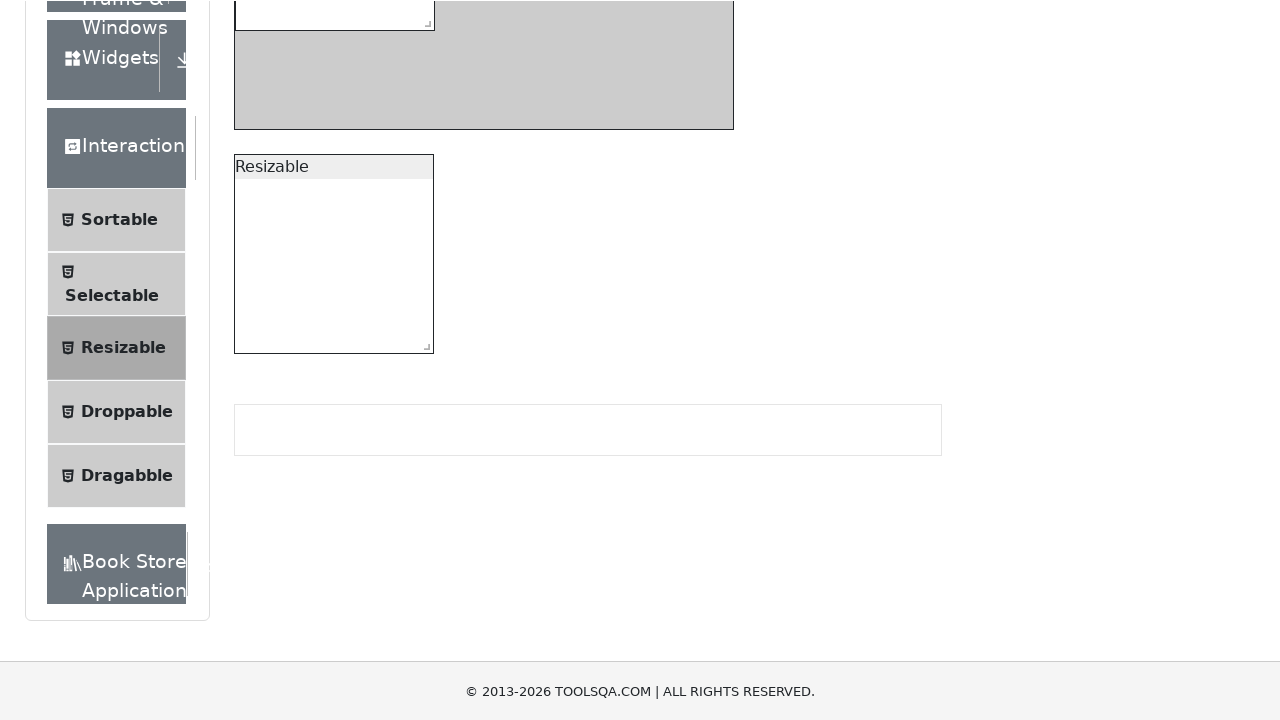

Located the resize handle element
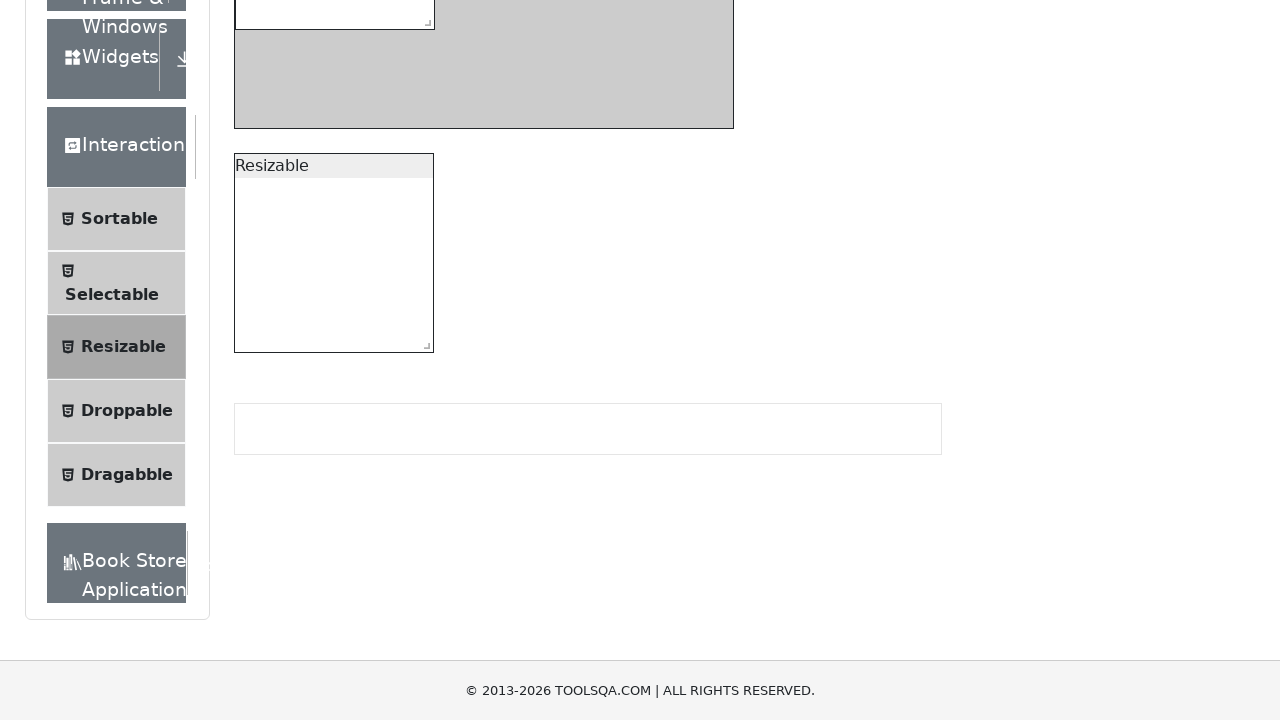

Retrieved initial bounding box of resize handle
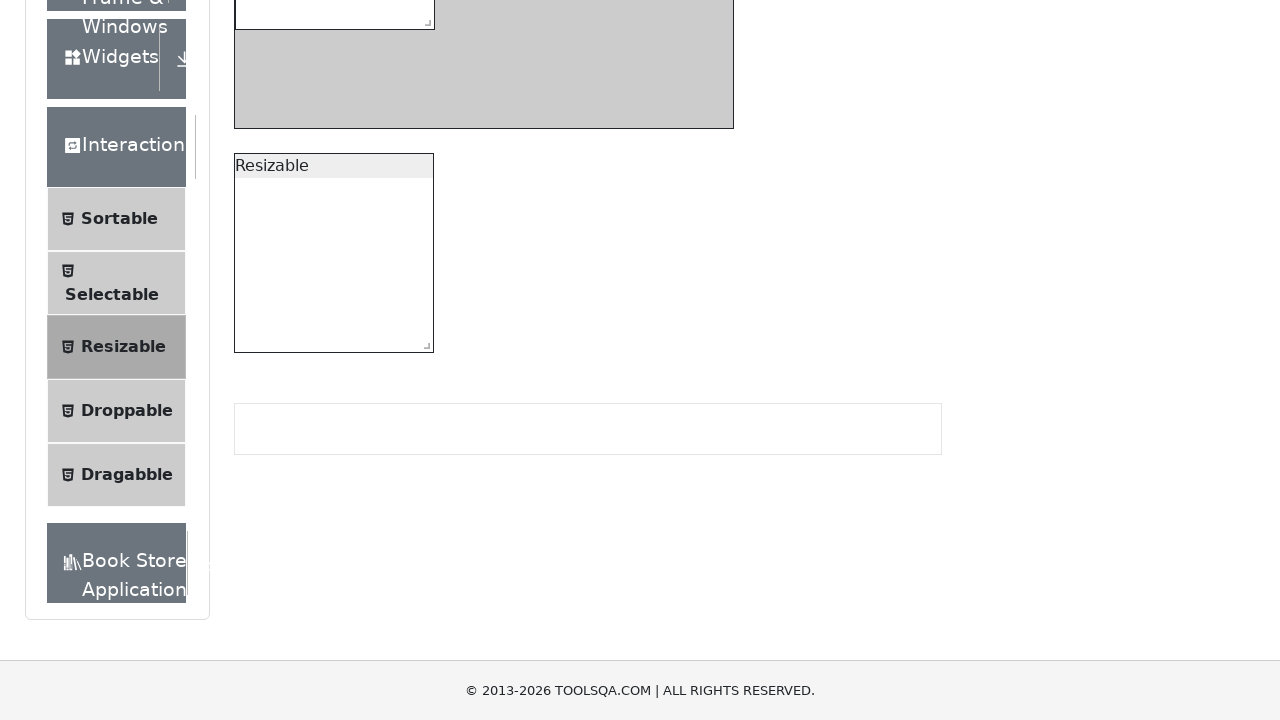

Moved mouse to center of resize handle at (424, 19)
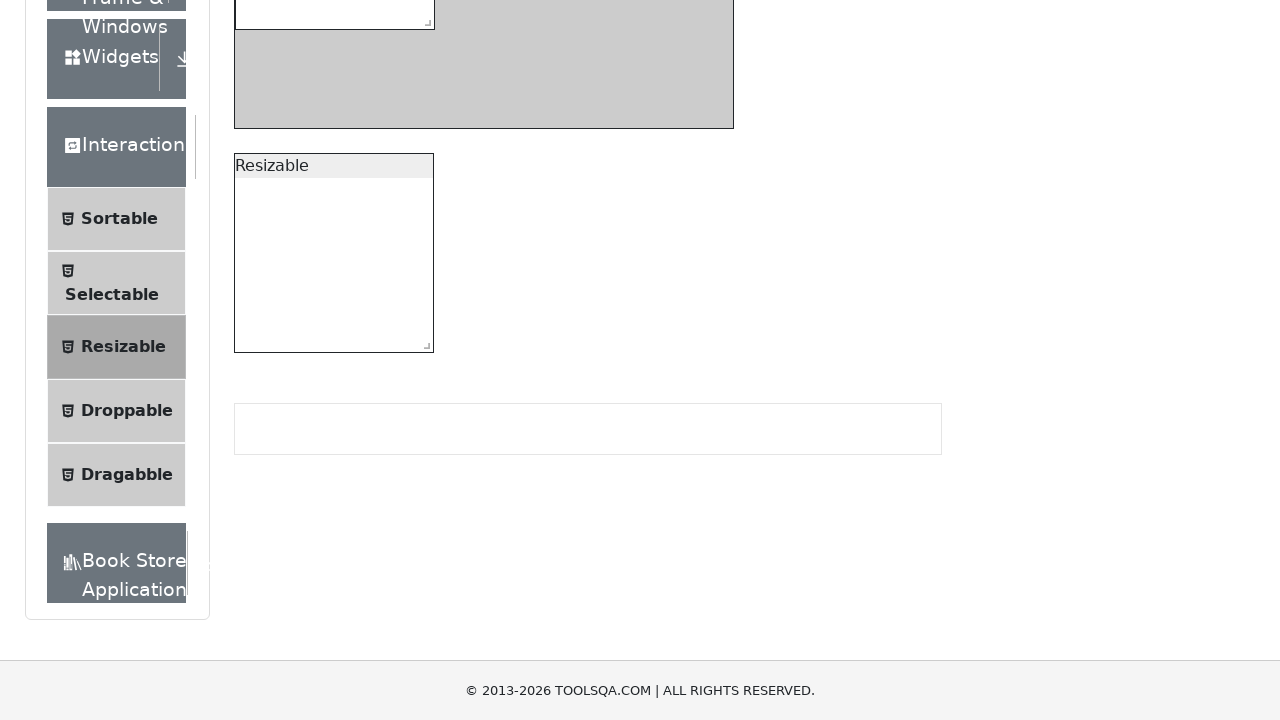

Pressed mouse button down on resize handle at (424, 19)
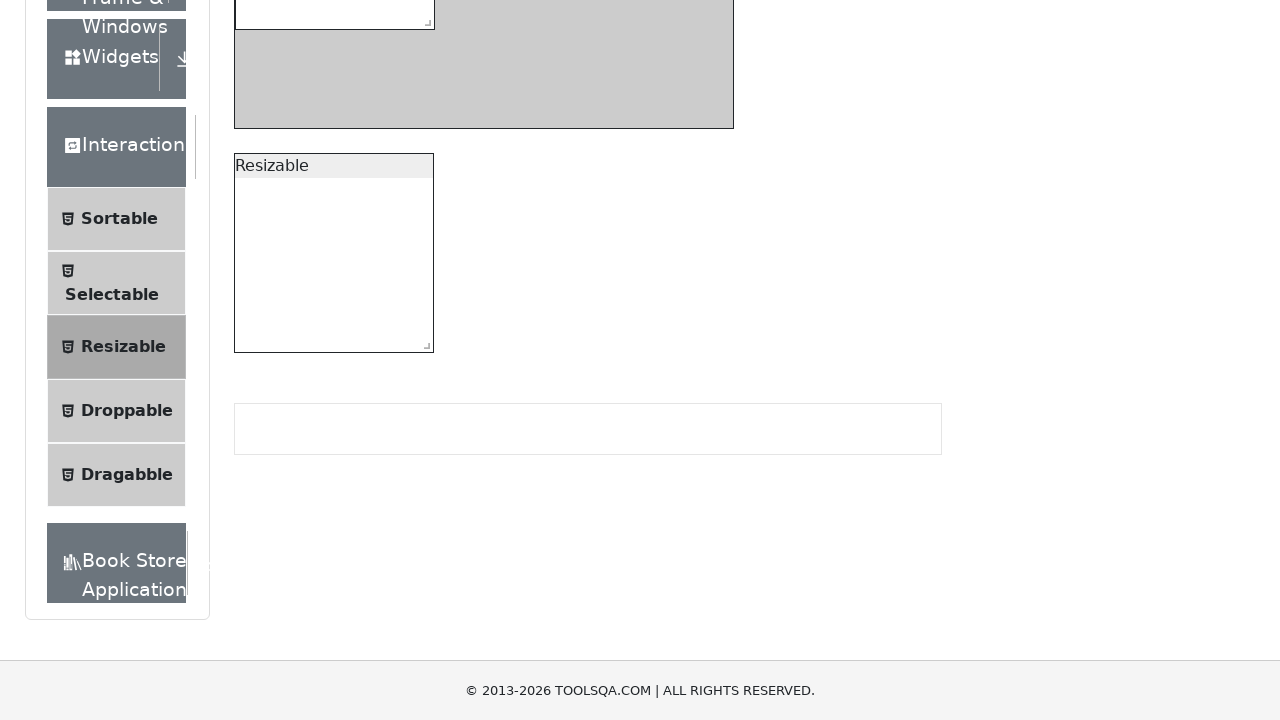

Dragged resize handle 100px to the right at (524, 19)
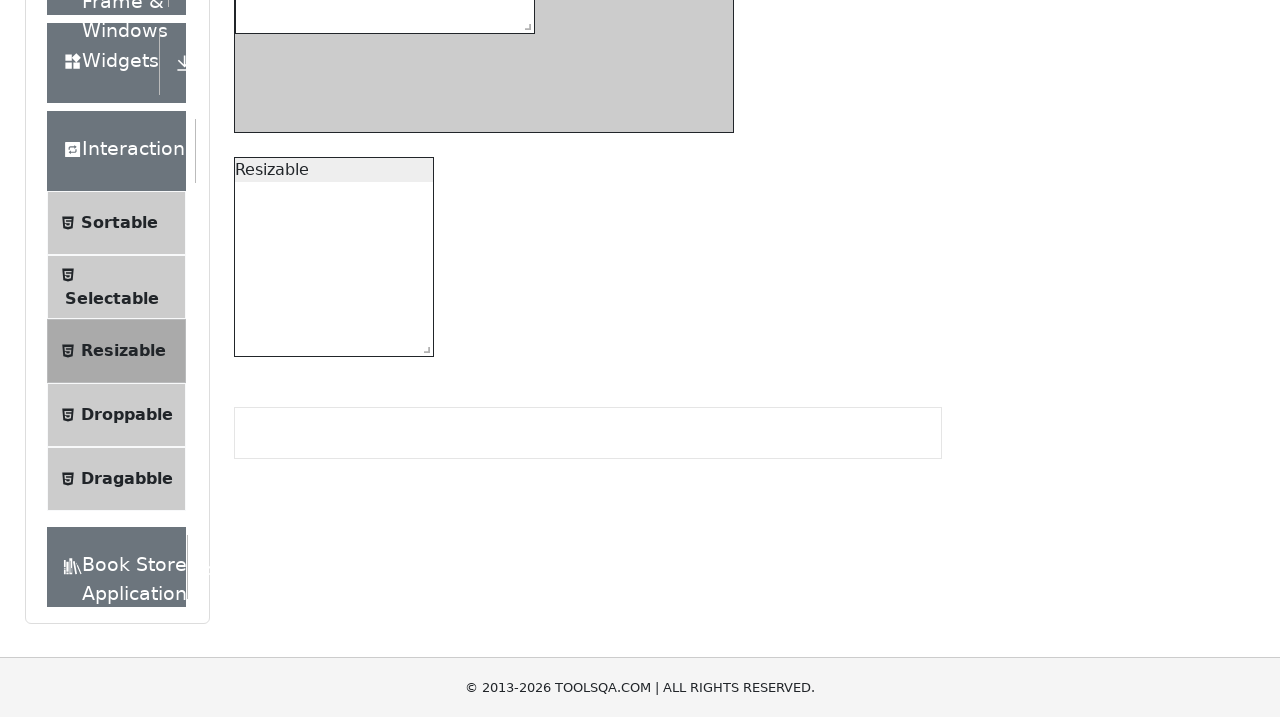

Released mouse button - horizontal resize completed at (524, 19)
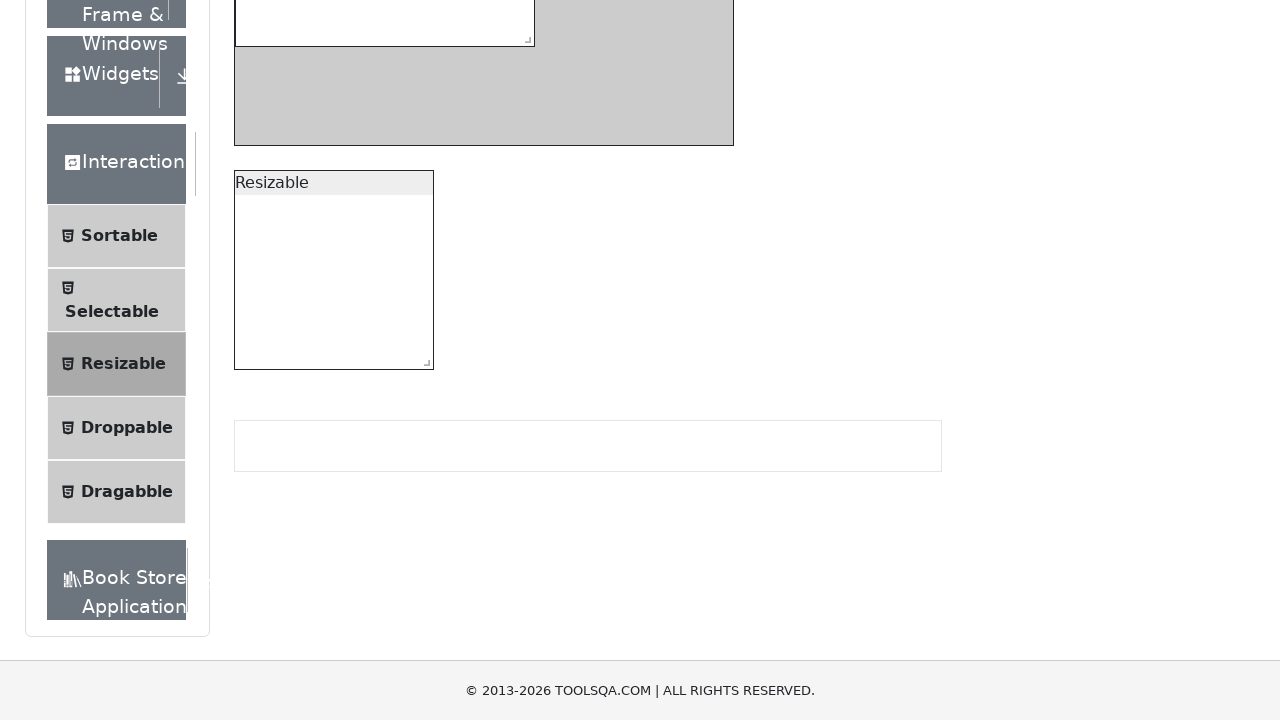

Retrieved updated bounding box of resize handle after horizontal resize
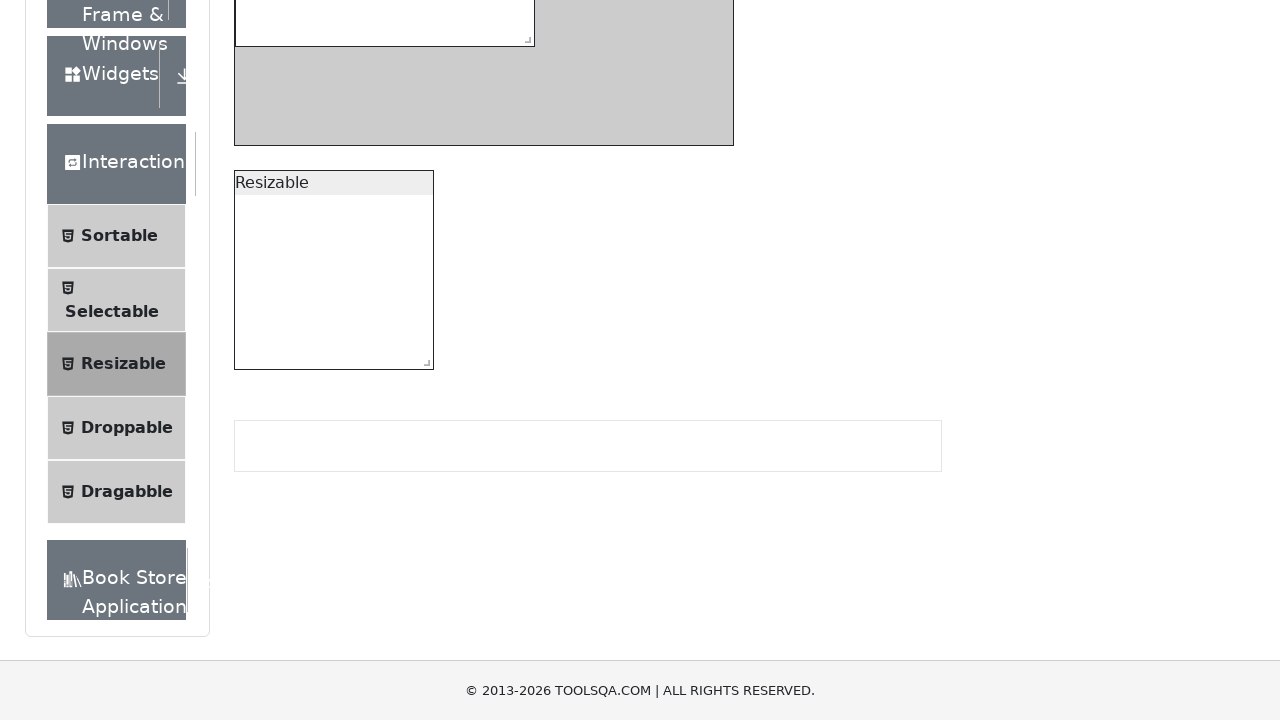

Moved mouse to center of resize handle for vertical drag at (524, 36)
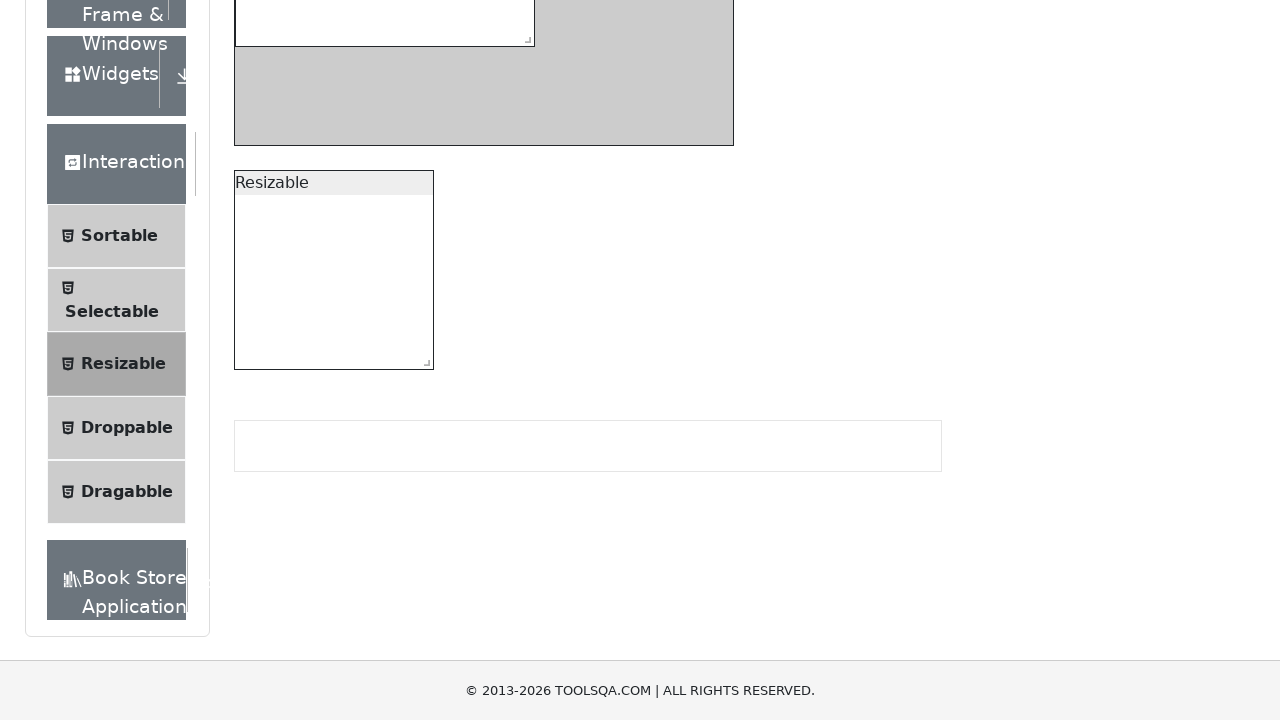

Pressed mouse button down on resize handle at (524, 36)
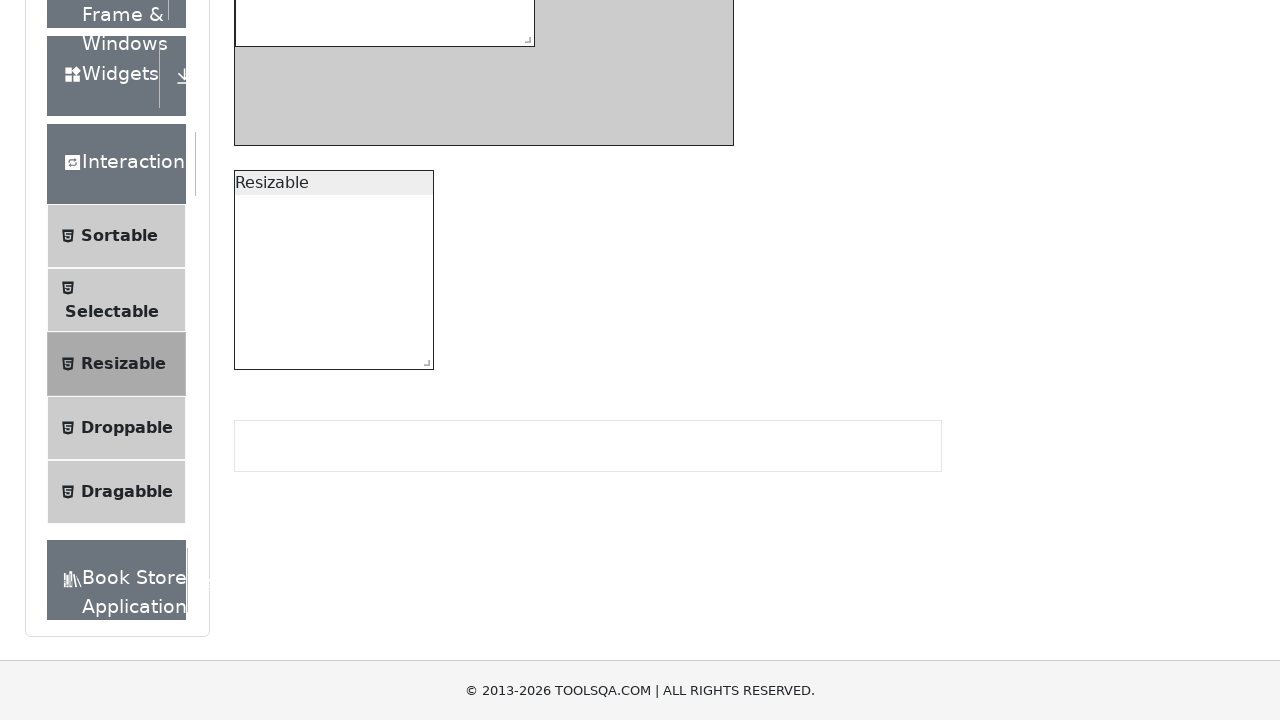

Dragged resize handle 100px down at (524, 136)
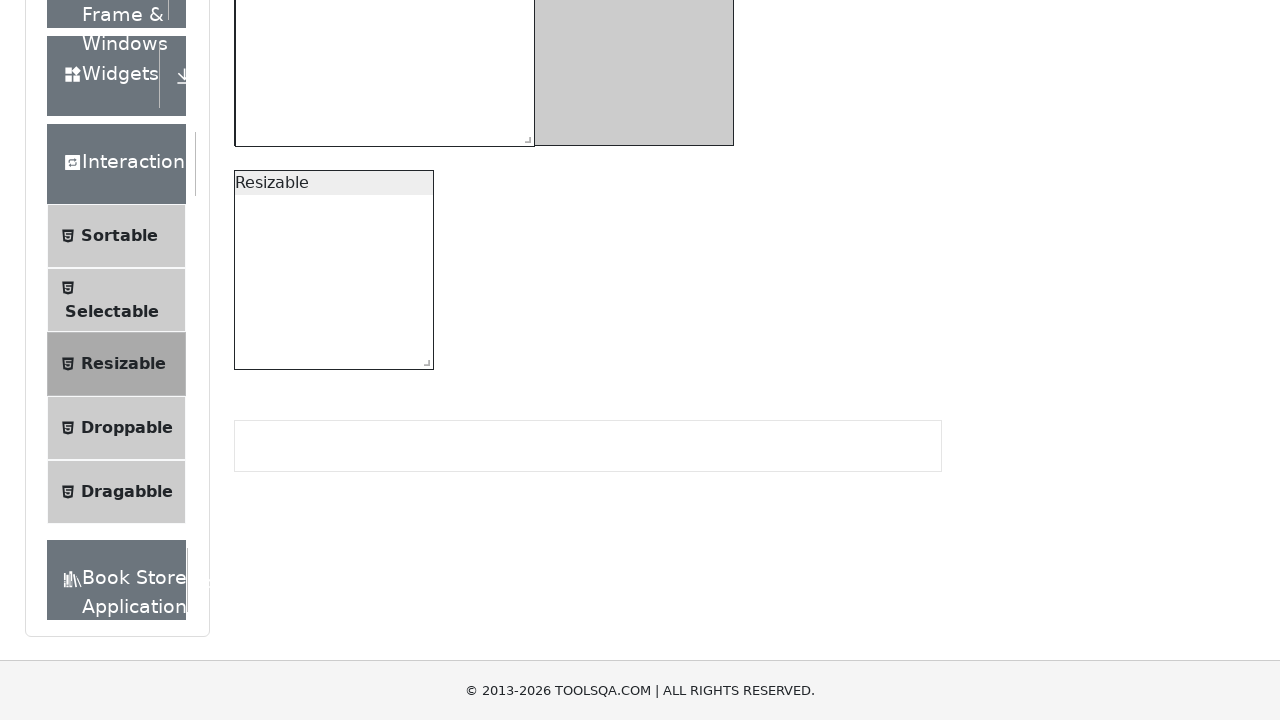

Released mouse button - vertical resize completed at (524, 136)
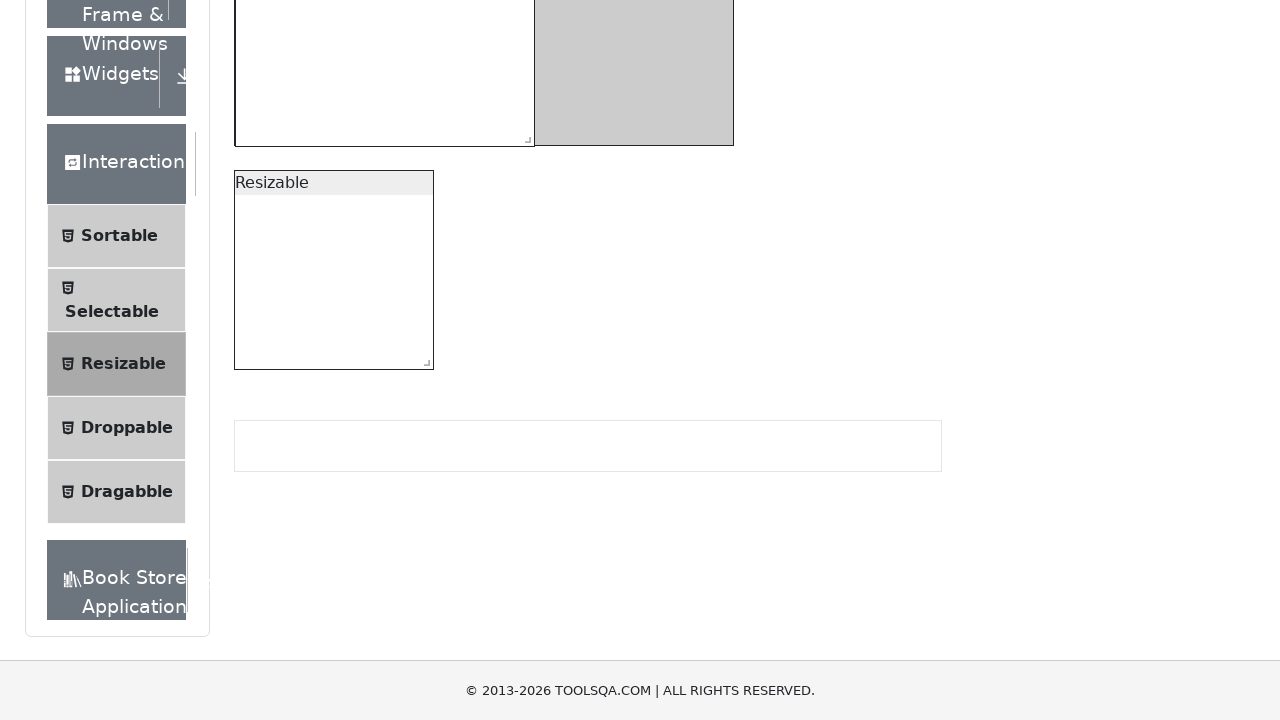

Verified resizable box still exists after both horizontal and vertical resizing
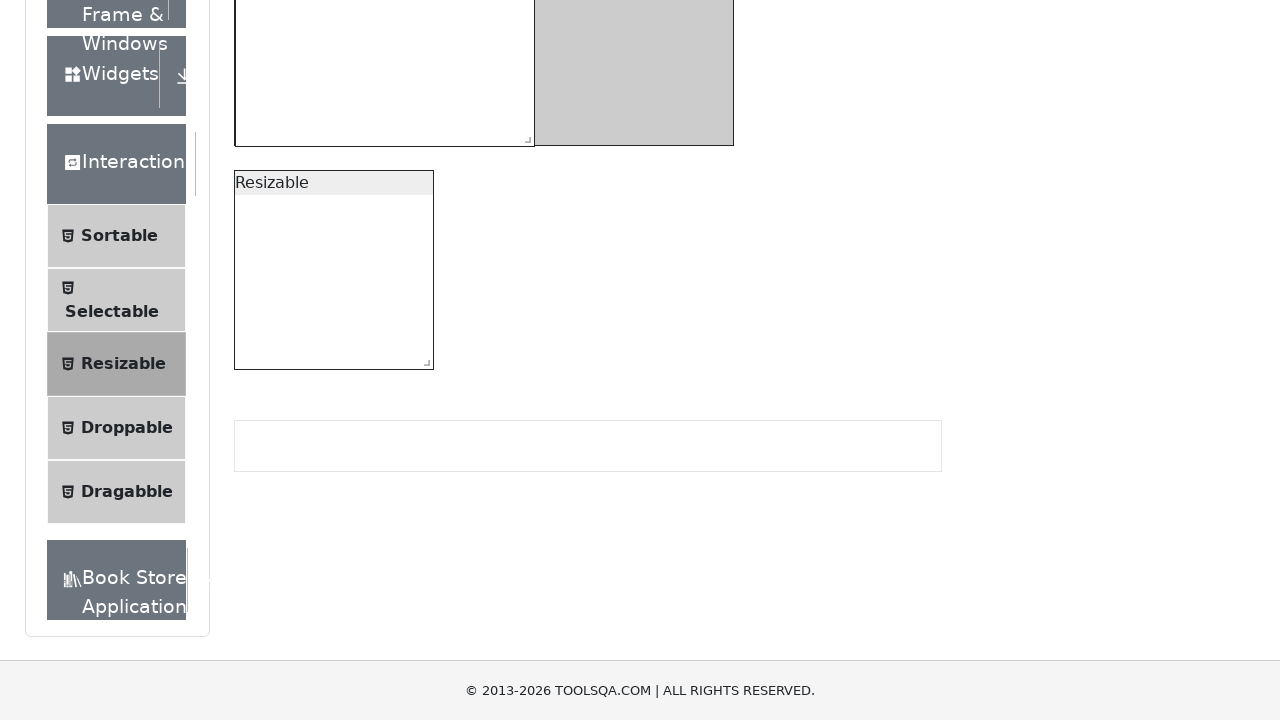

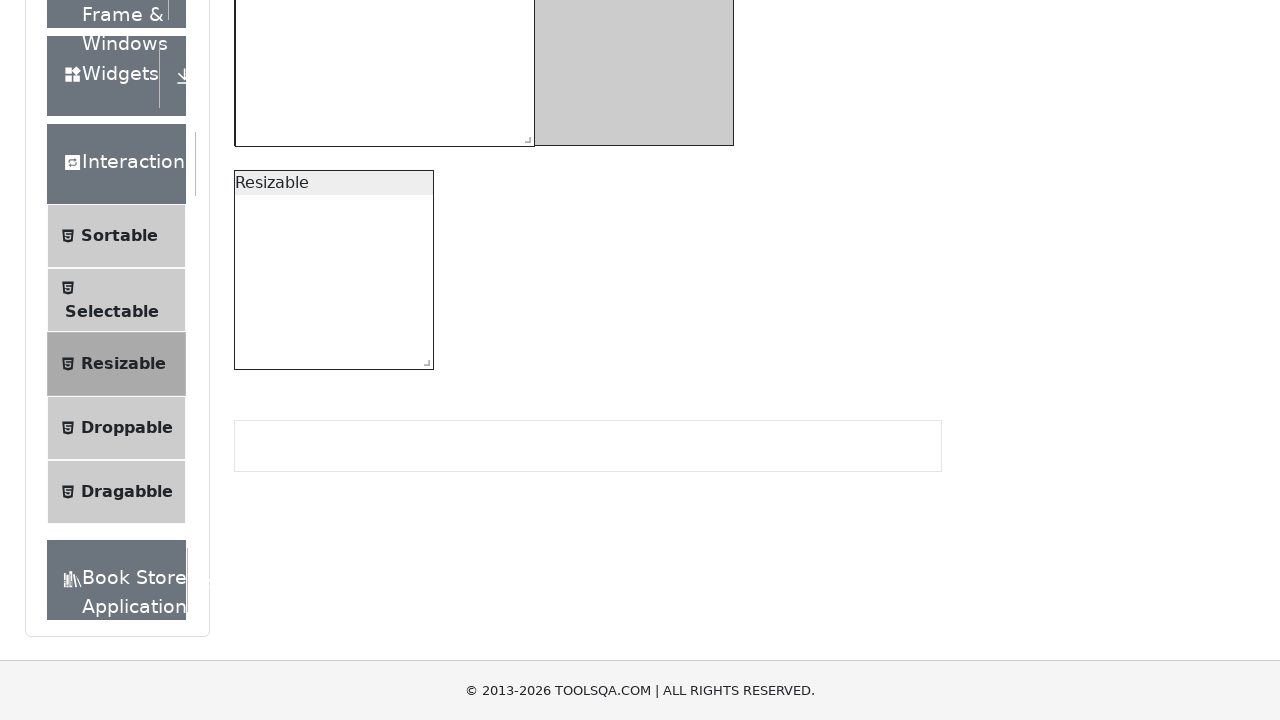